Tests dynamic content image changes by navigating to the page and refreshing to see image changes

Starting URL: https://the-internet.herokuapp.com/

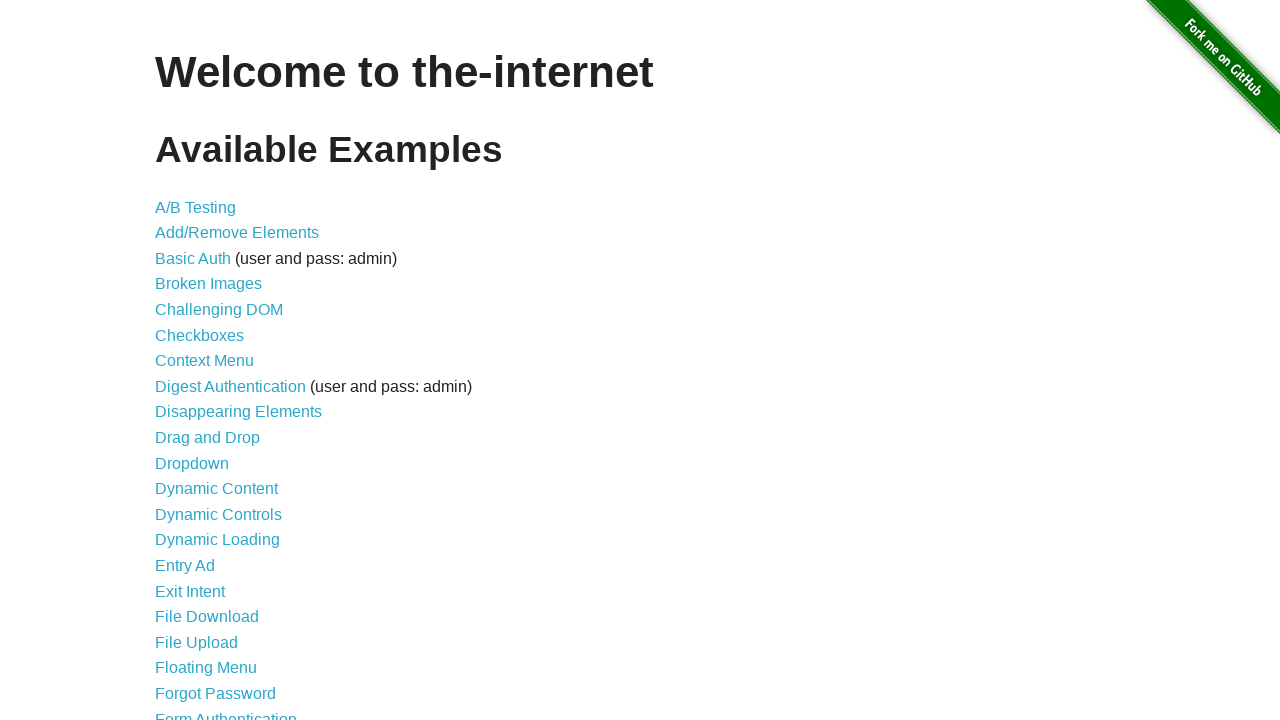

Clicked on Dynamic Content link at (216, 489) on a[href="/dynamic_content"]
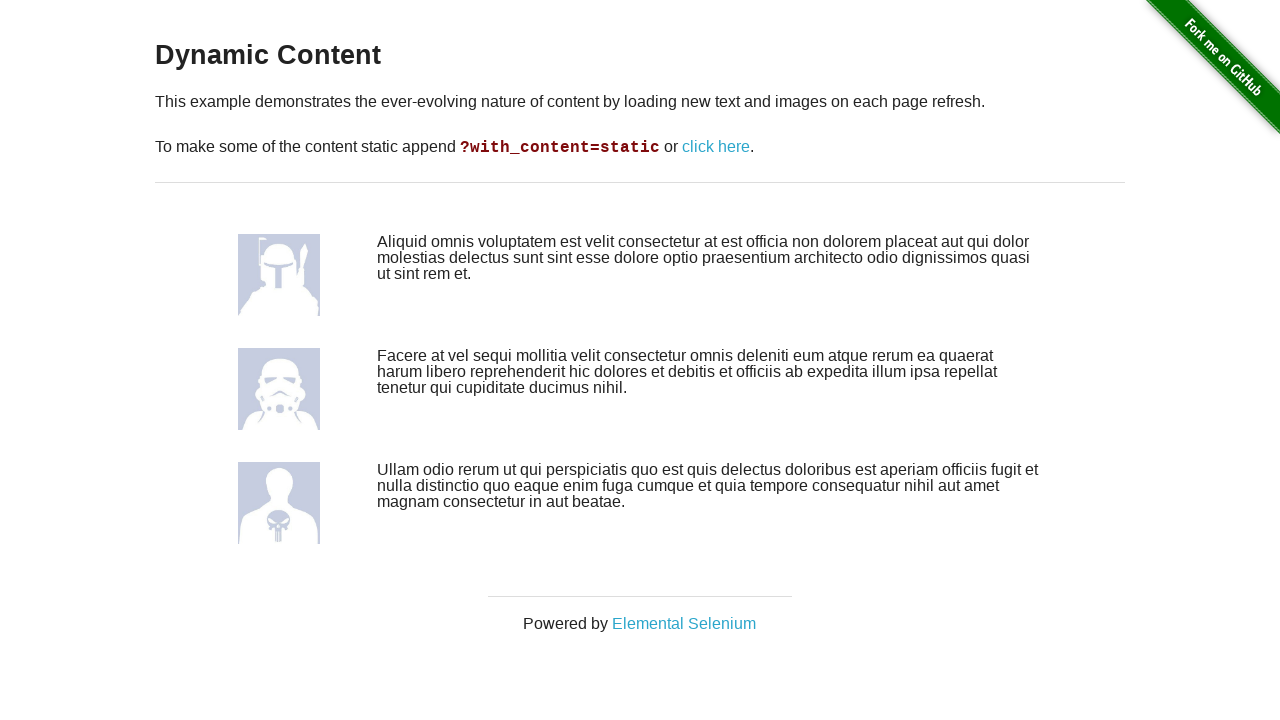

Waited for dynamic content images to load
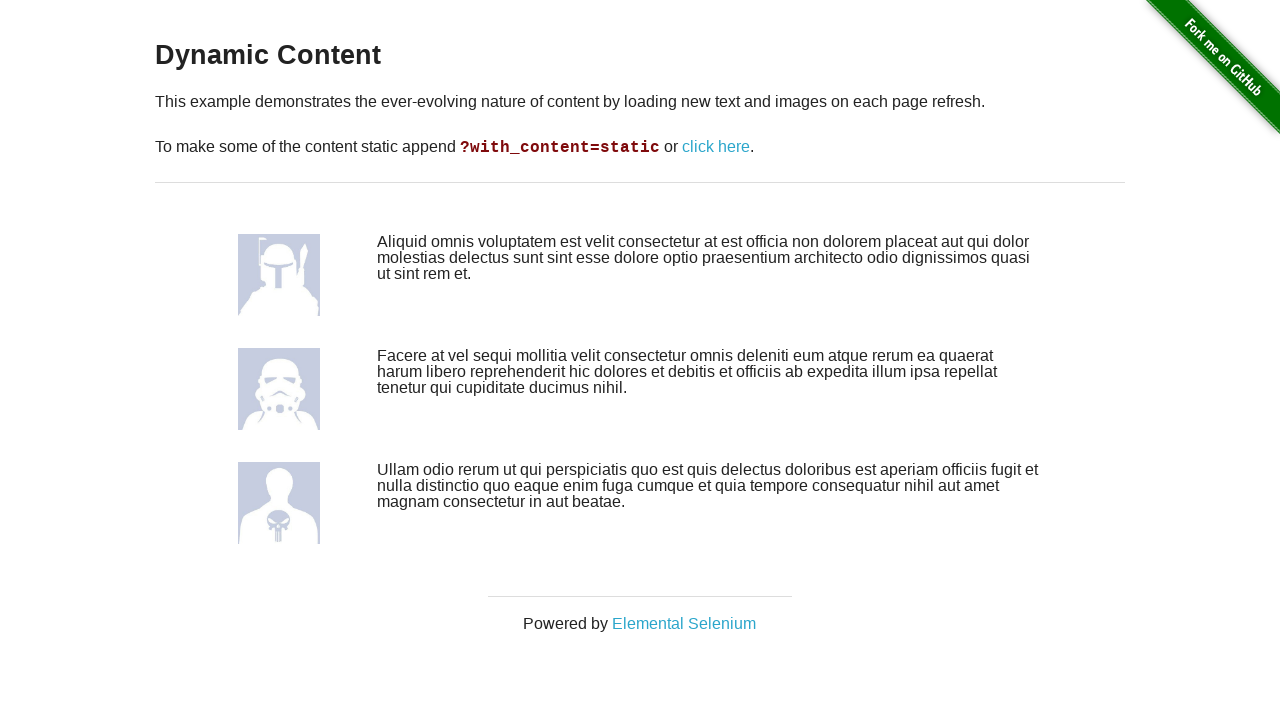

Refreshed page to observe image changes
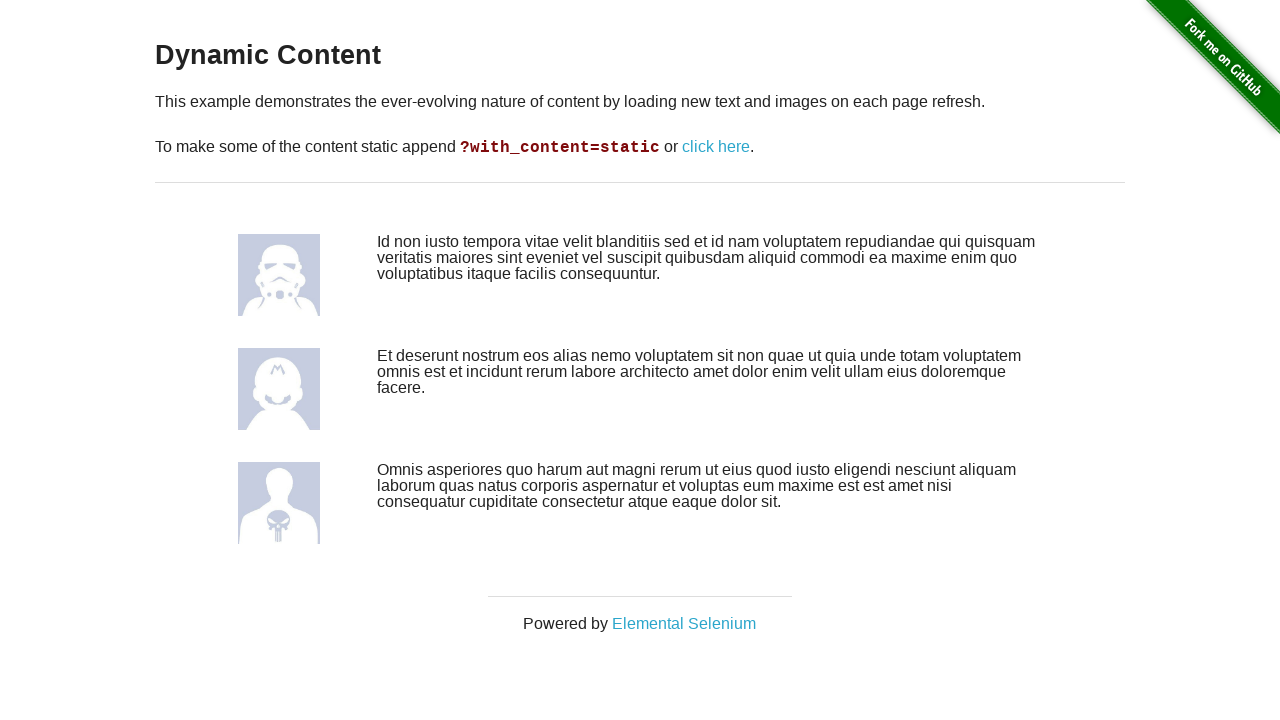

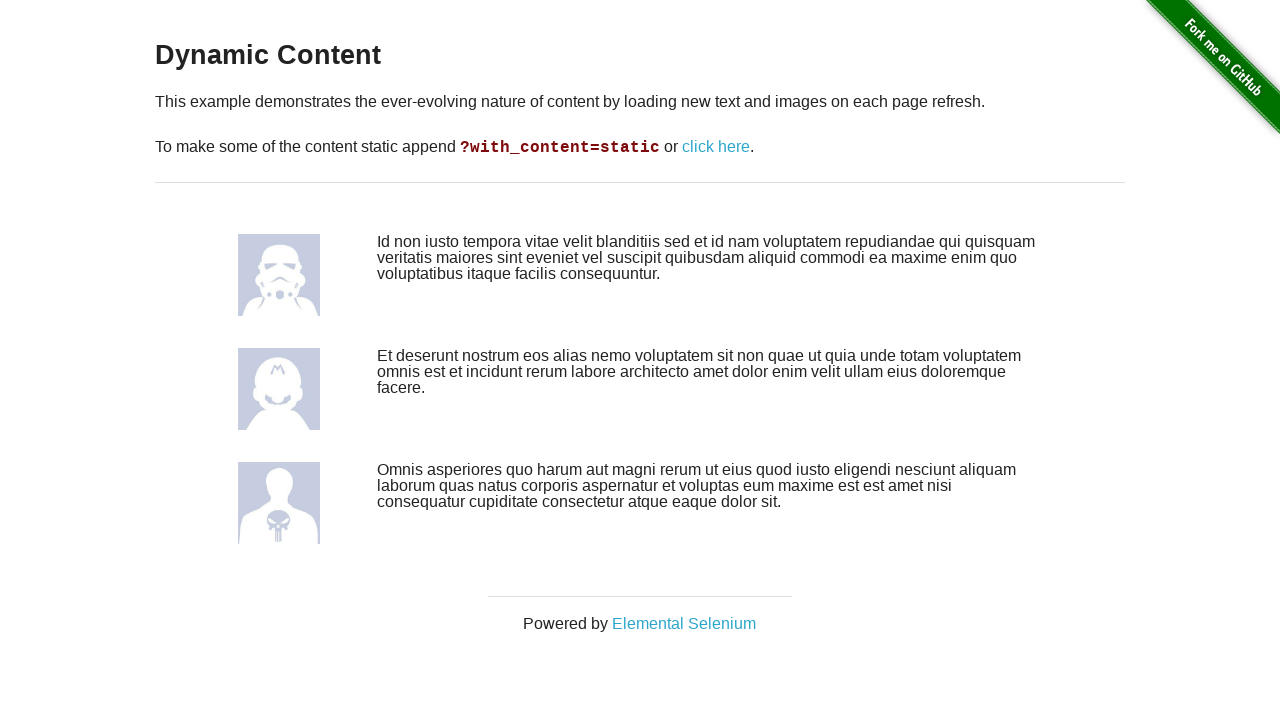